Tests multi-window handling by opening a new browser tab, navigating to a second page to extract course information, then switching back to the original tab to fill a form with the extracted data.

Starting URL: https://rahulshettyacademy.com/angularpractice/

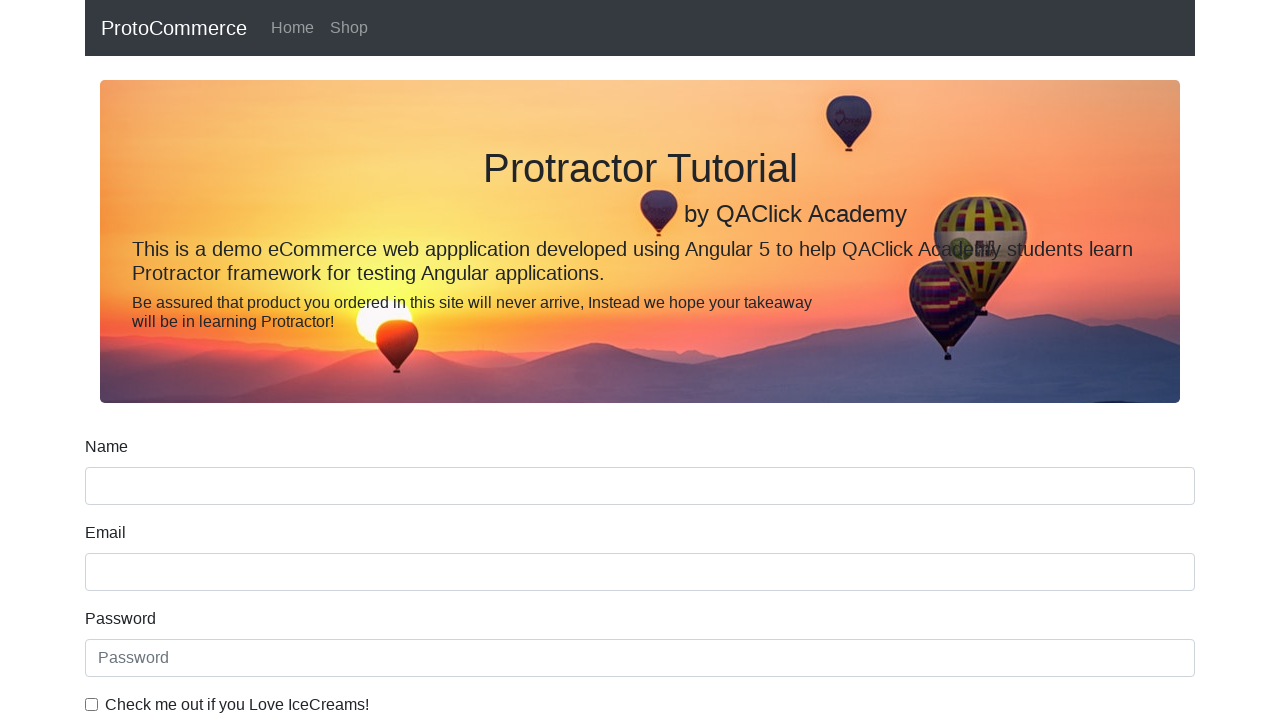

Opened a new browser tab
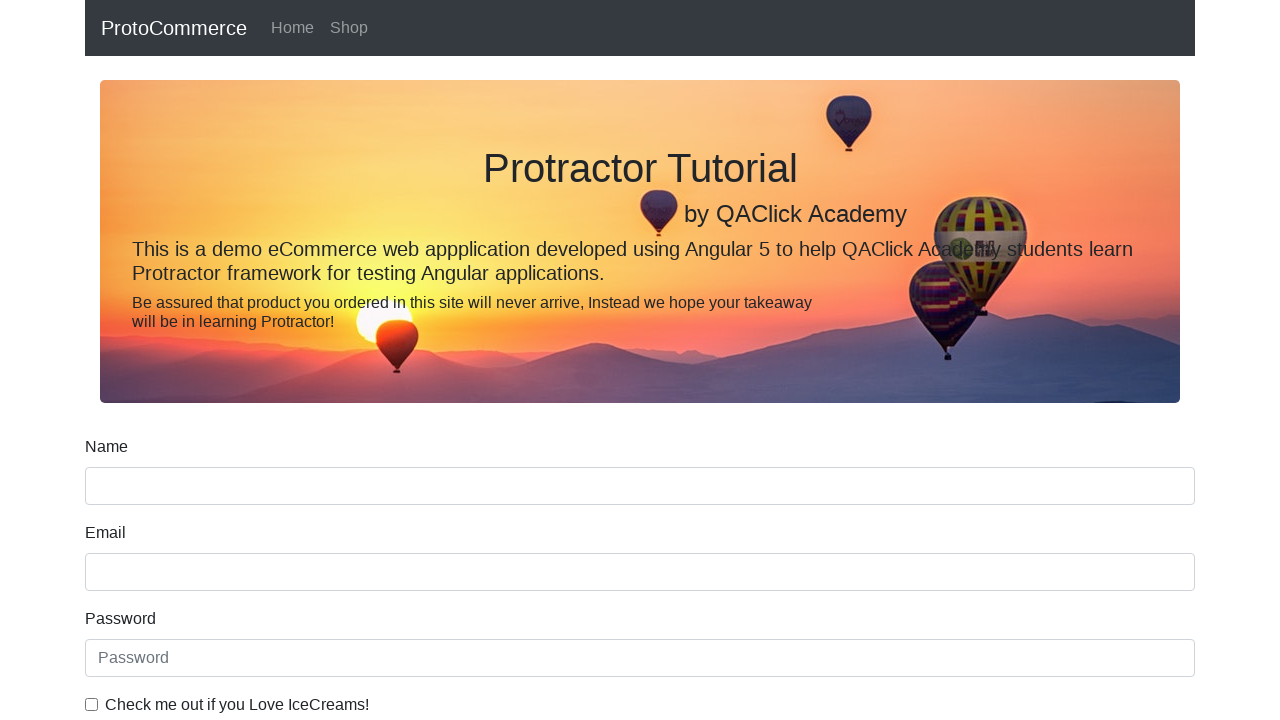

Navigated to Rahul Shetty Academy courses page in new tab
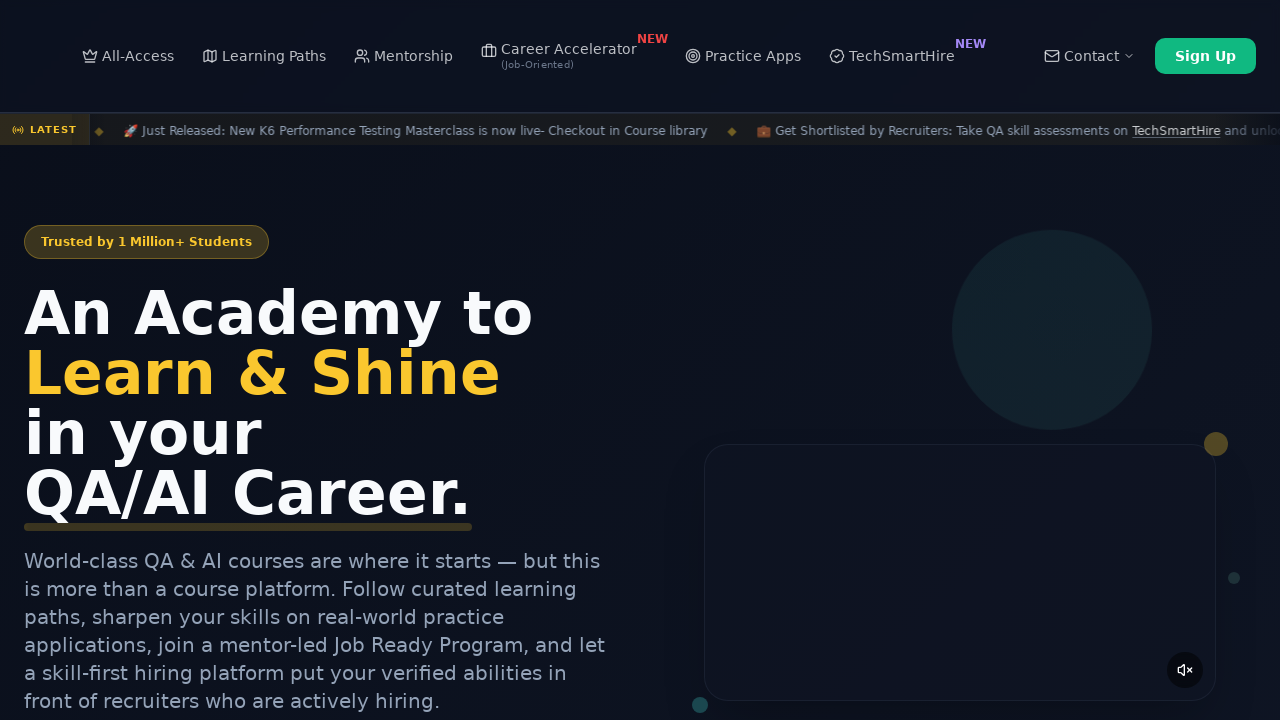

Course links loaded on the page
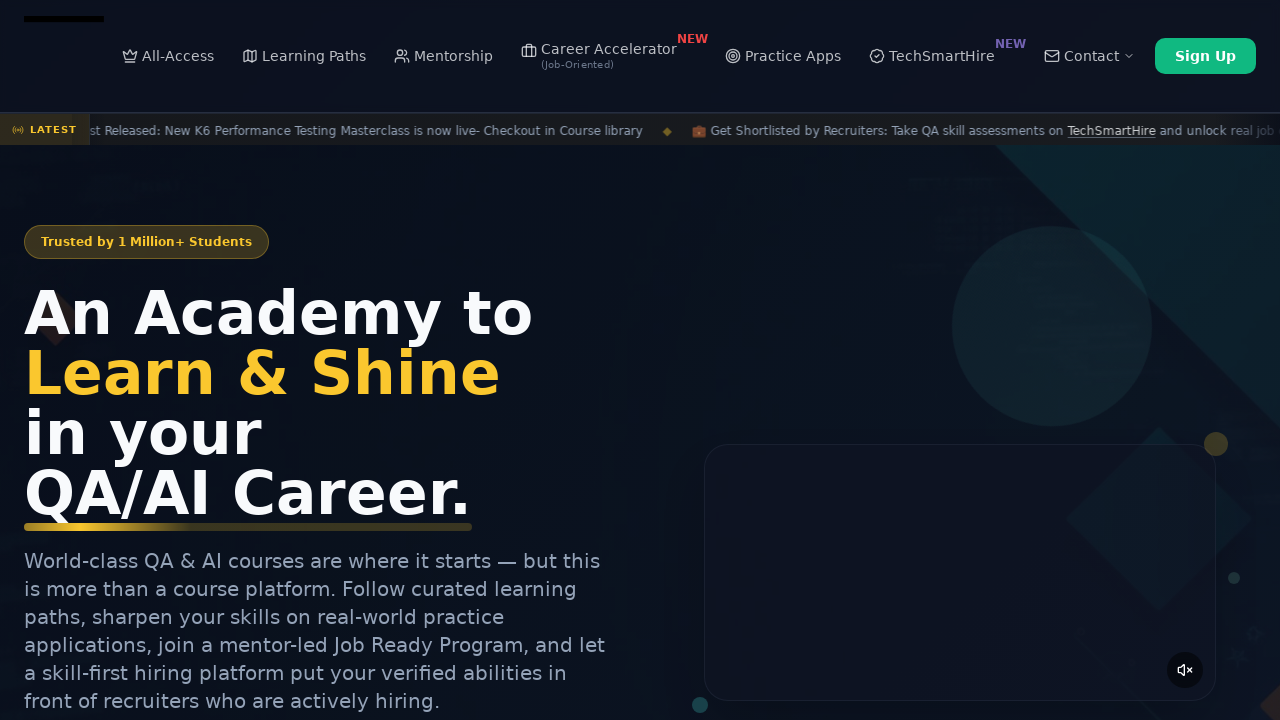

Extracted course name from second course link: Playwright Testing
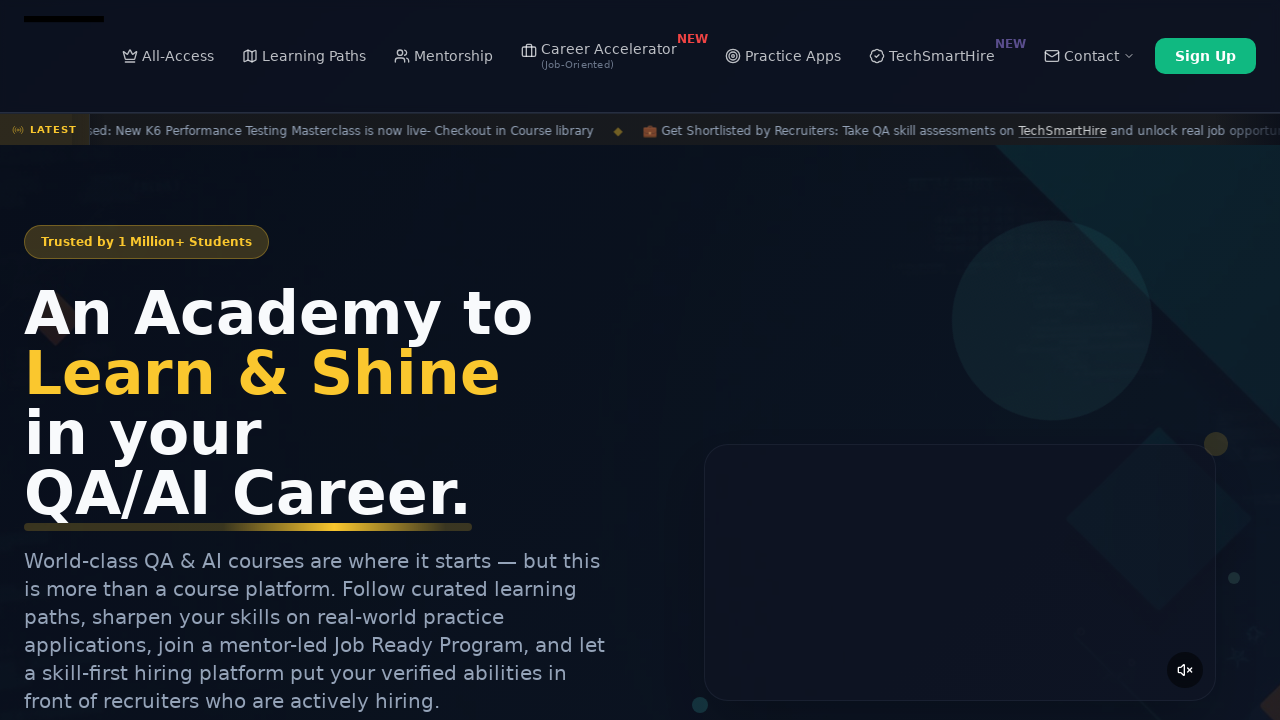

Switched back to original tab with form
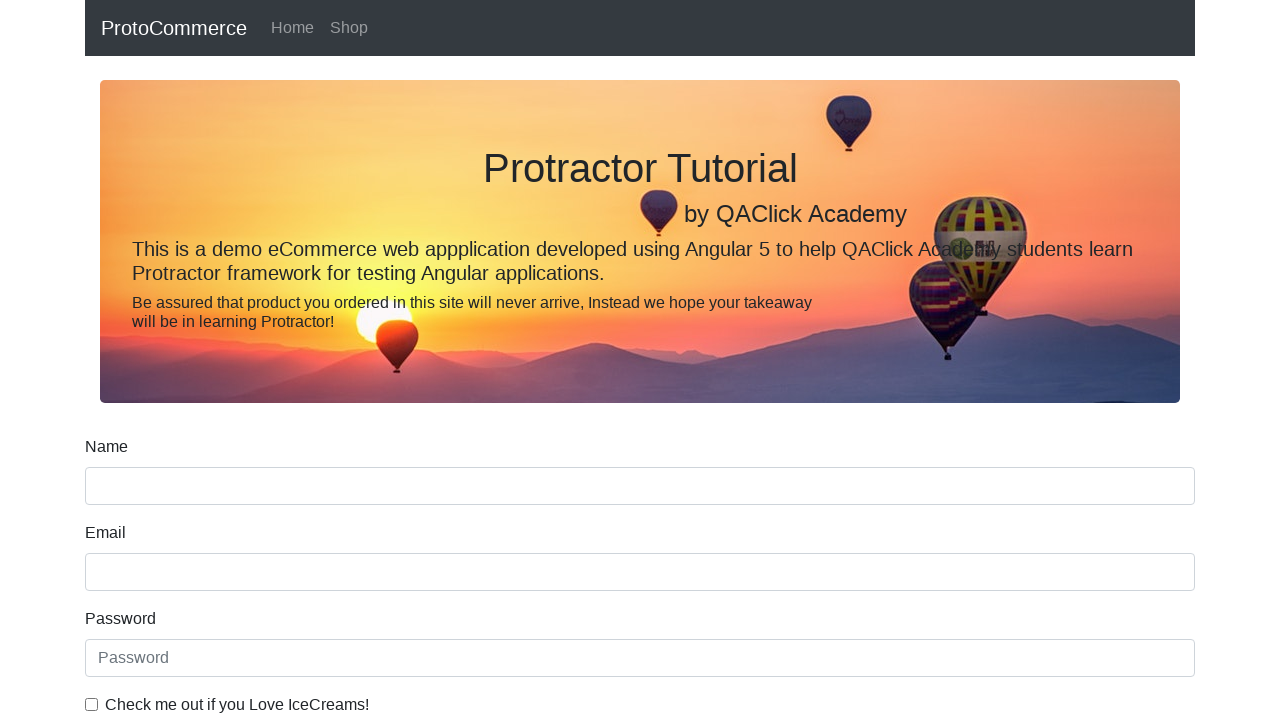

Filled name field with extracted course name: Playwright Testing on input[name='name']
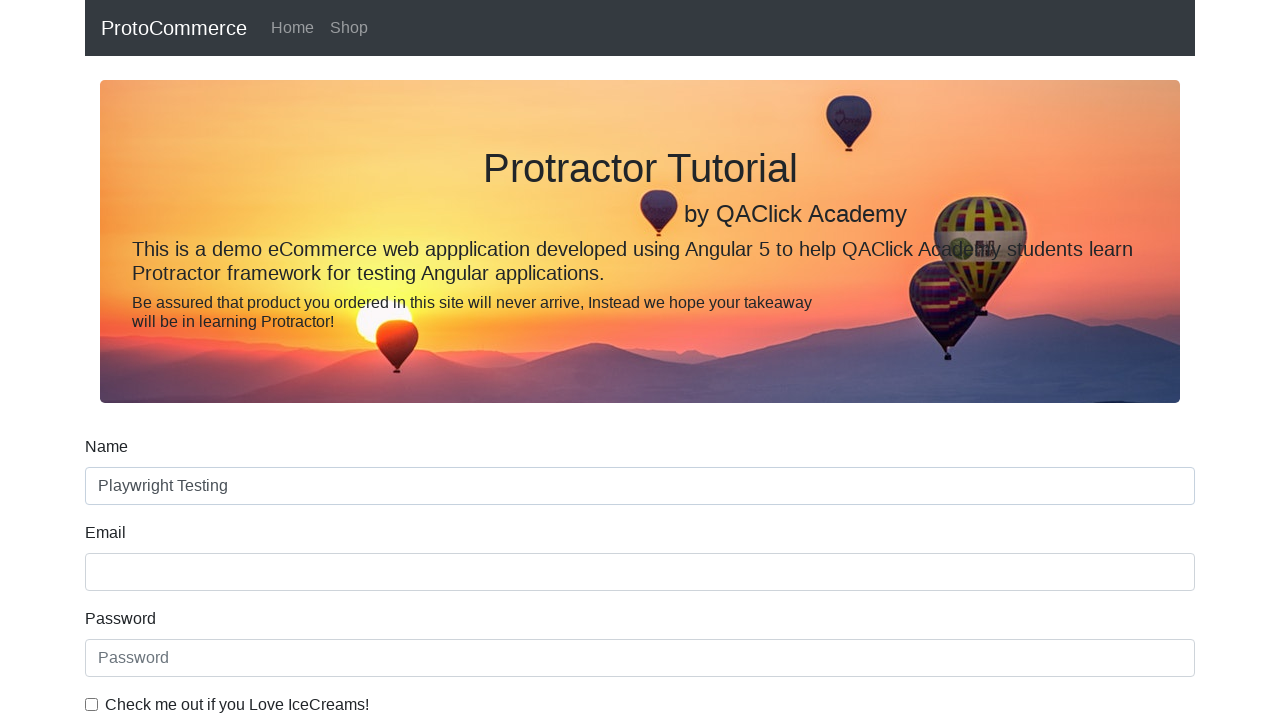

Closed the new browser tab
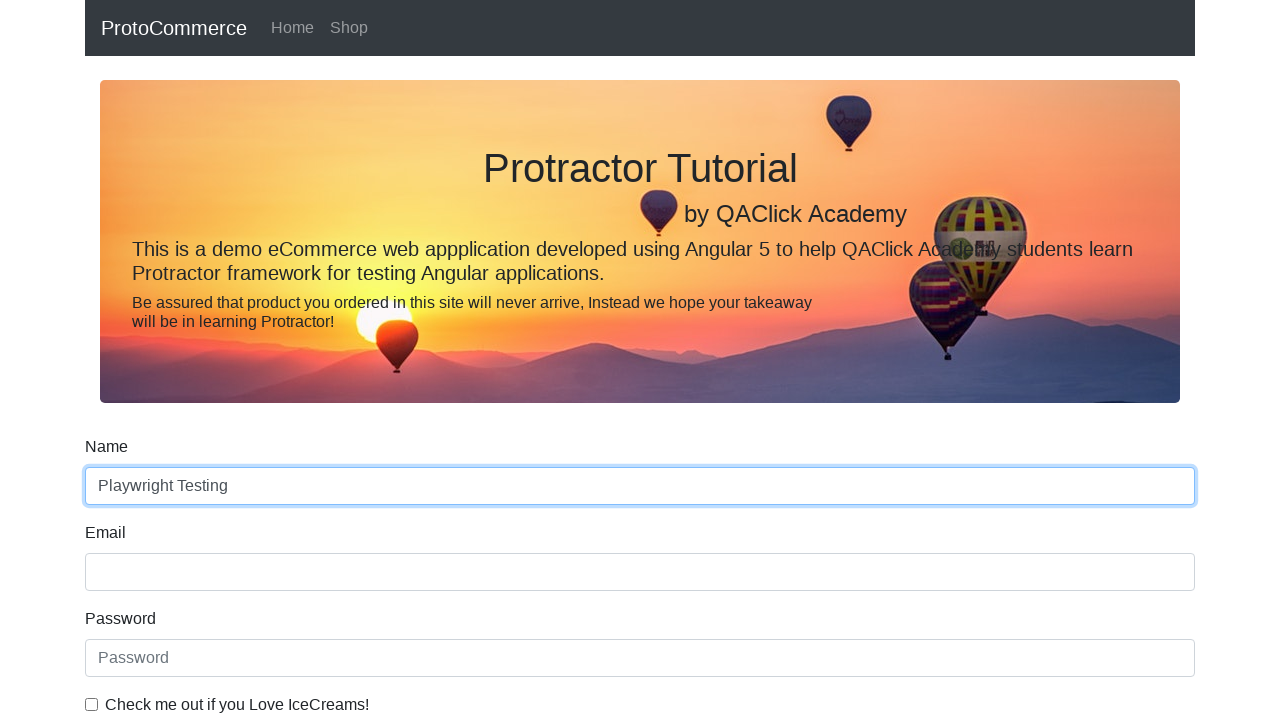

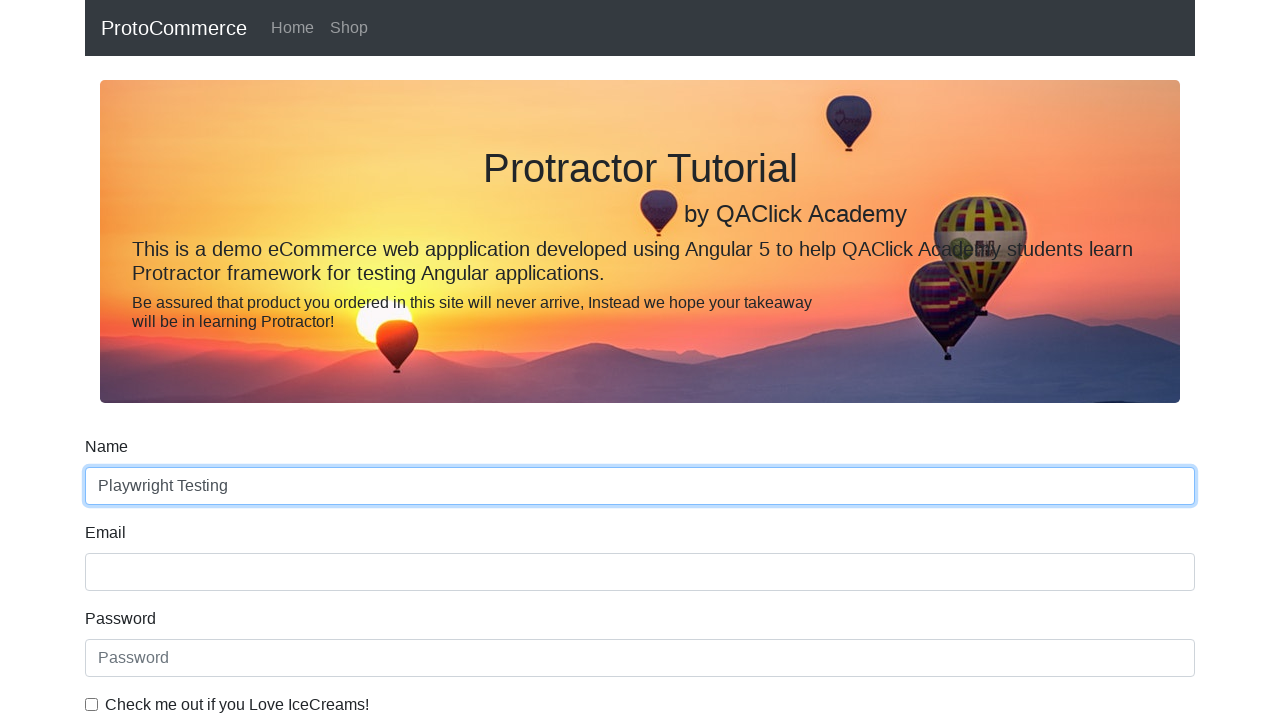